Navigates to the Multiple Windows page by clicking the corresponding link on the homepage

Starting URL: https://the-internet.herokuapp.com/

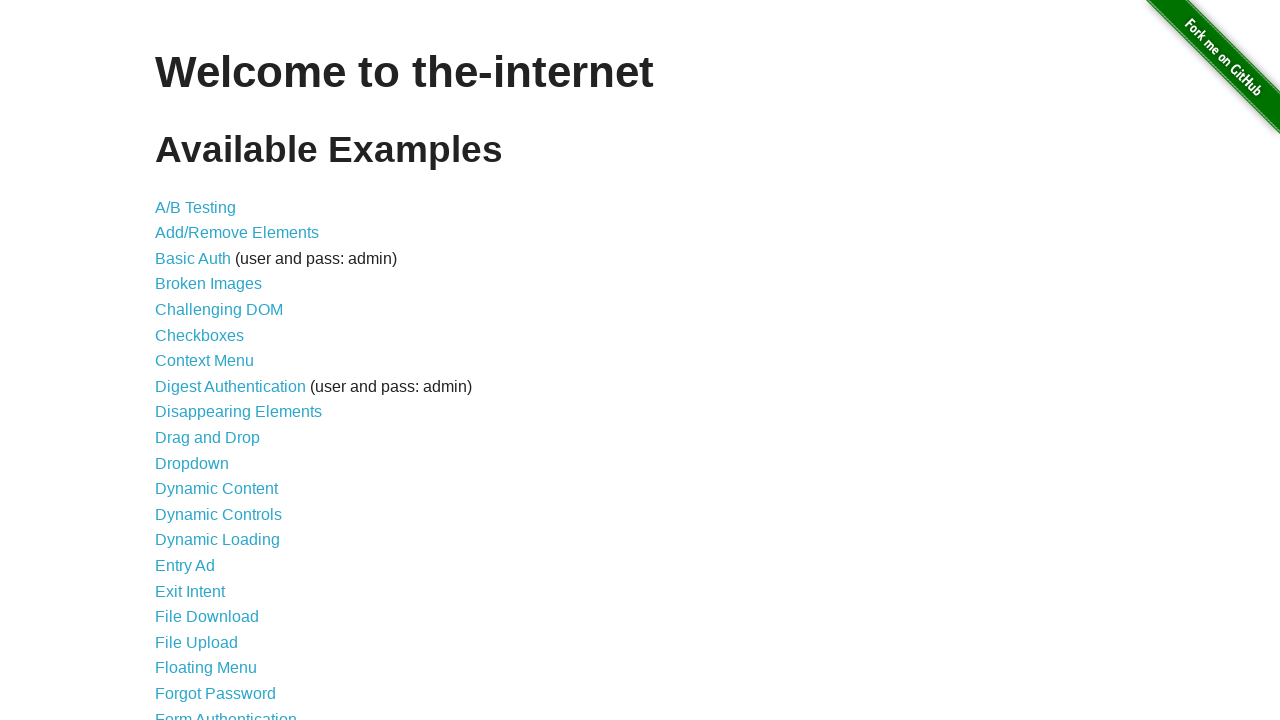

Navigated to the-internet.herokuapp.com homepage
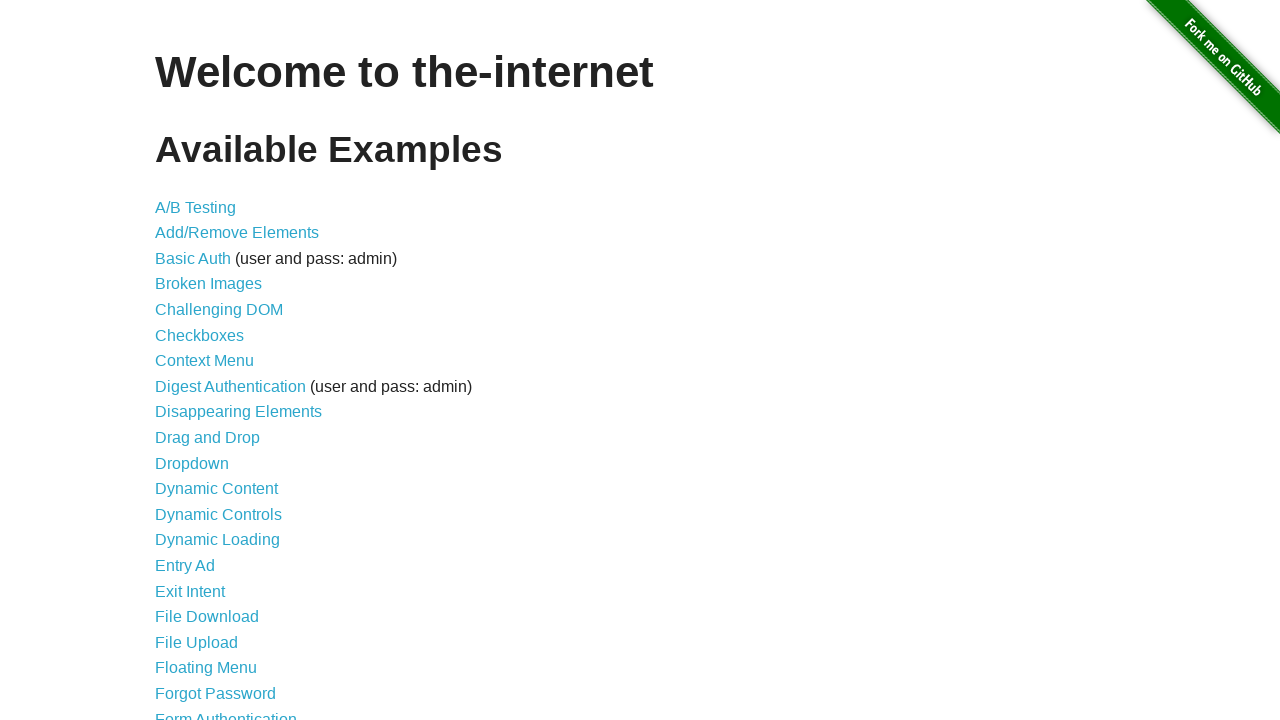

Clicked on Multiple Windows link at (218, 369) on xpath=//a[contains(text(),'Multiple Windows')]
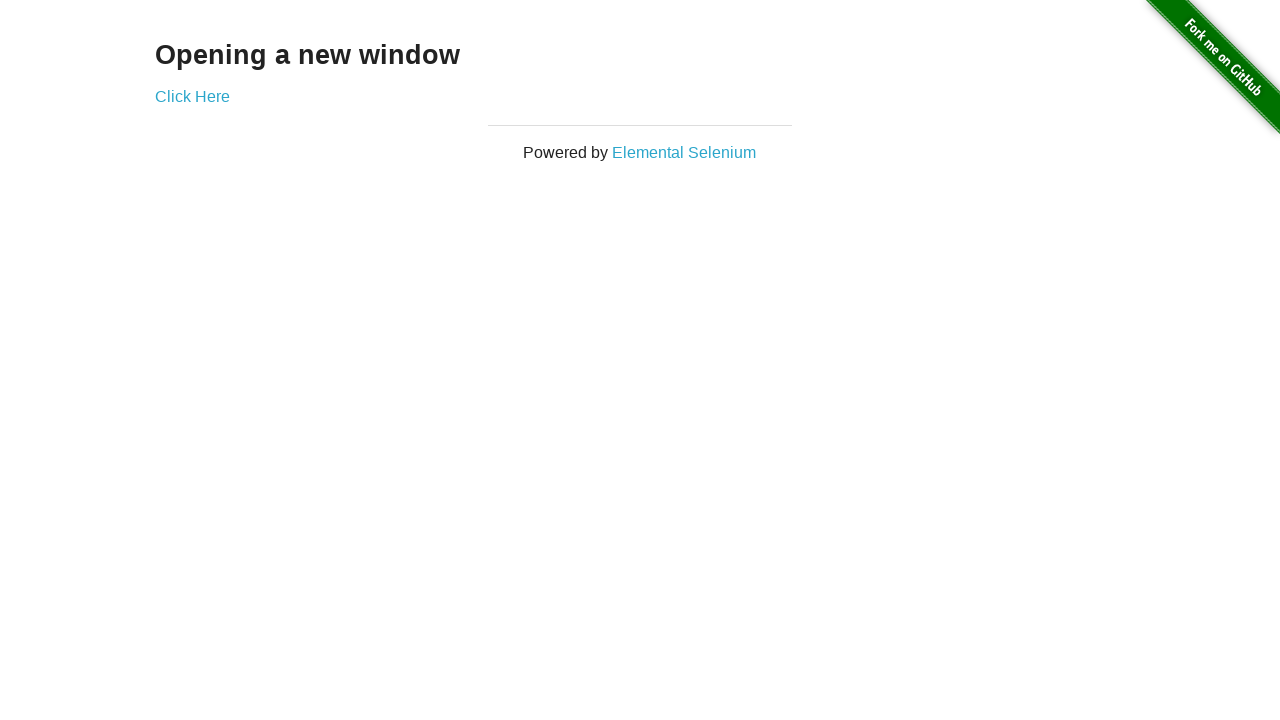

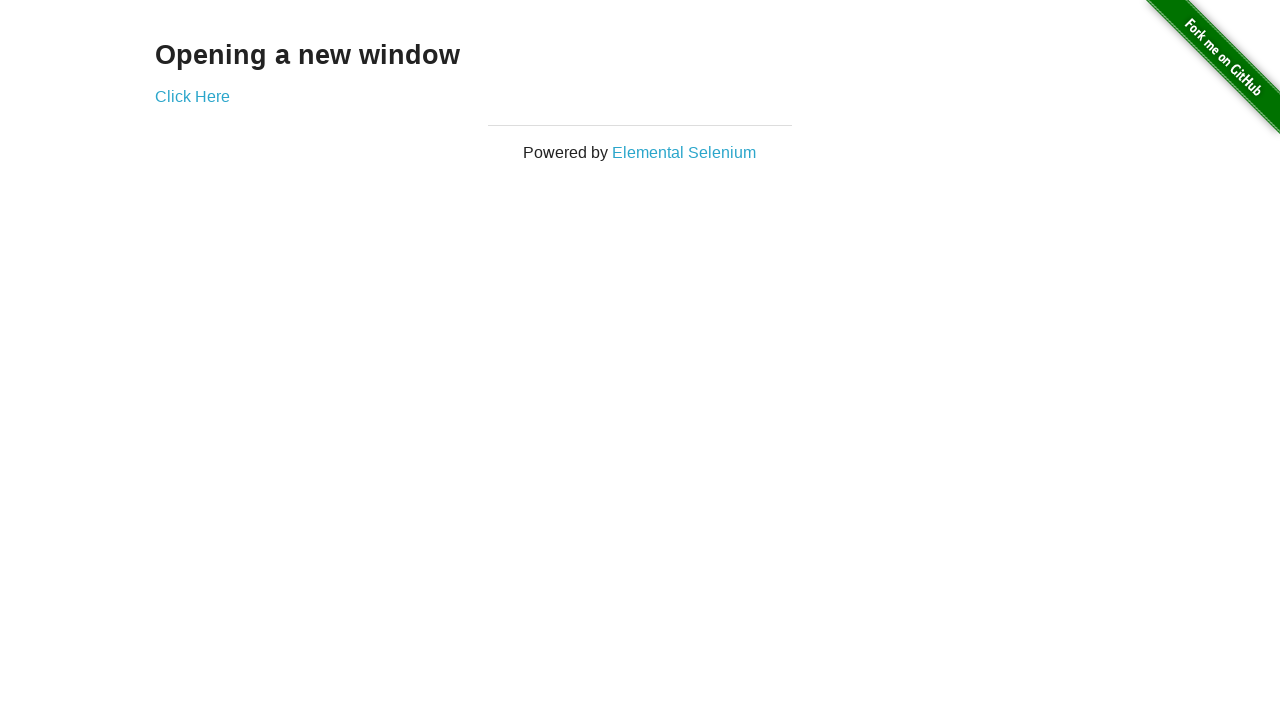